Tests JavaScript confirm dialog by clicking a button that triggers a confirm dialog, dismissing it (Cancel), and verifying the result.

Starting URL: https://the-internet.herokuapp.com/javascript_alerts

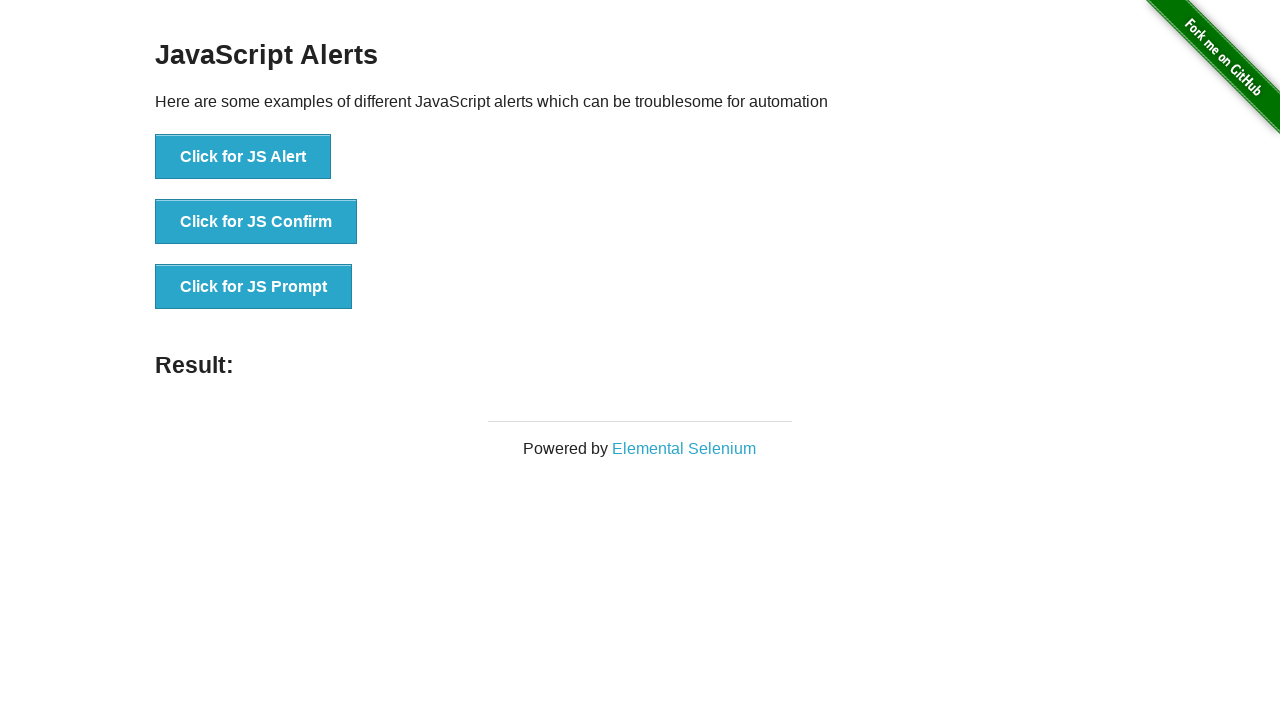

Set up dialog handler to dismiss confirm dialog by clicking Cancel
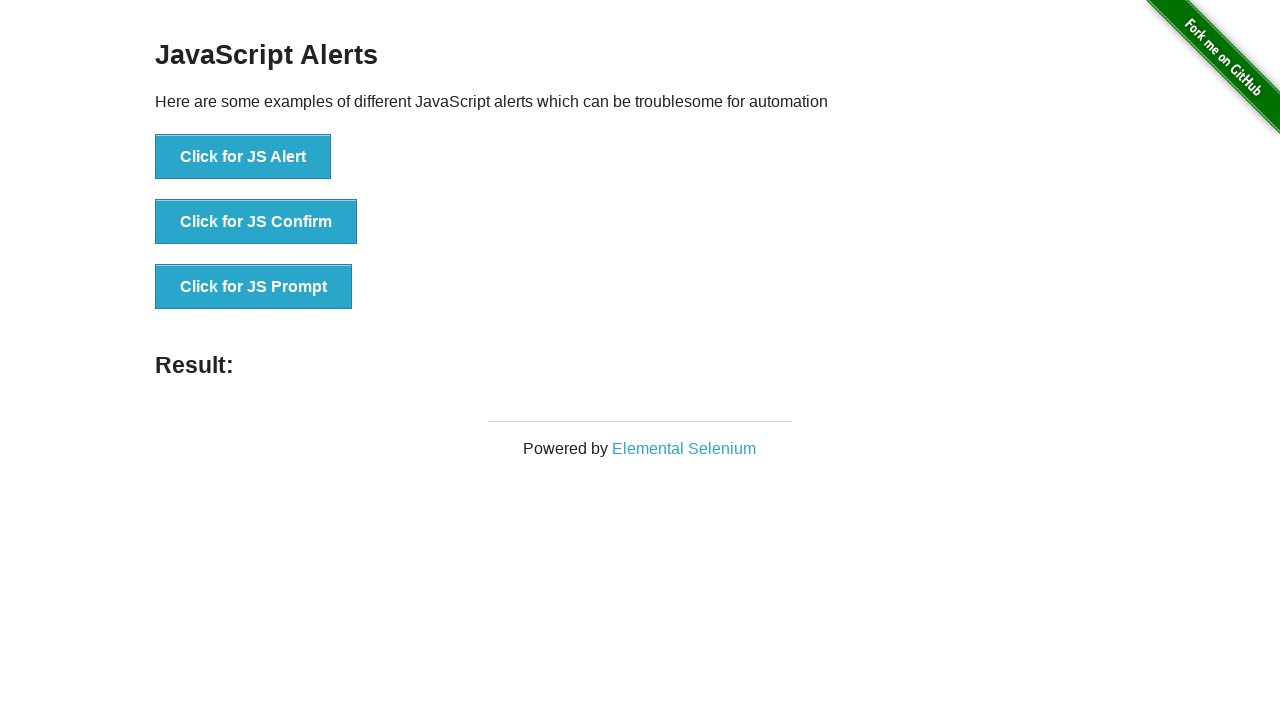

Clicked the JS Confirm button to trigger confirm dialog at (256, 222) on xpath=//button[text()='Click for JS Confirm']
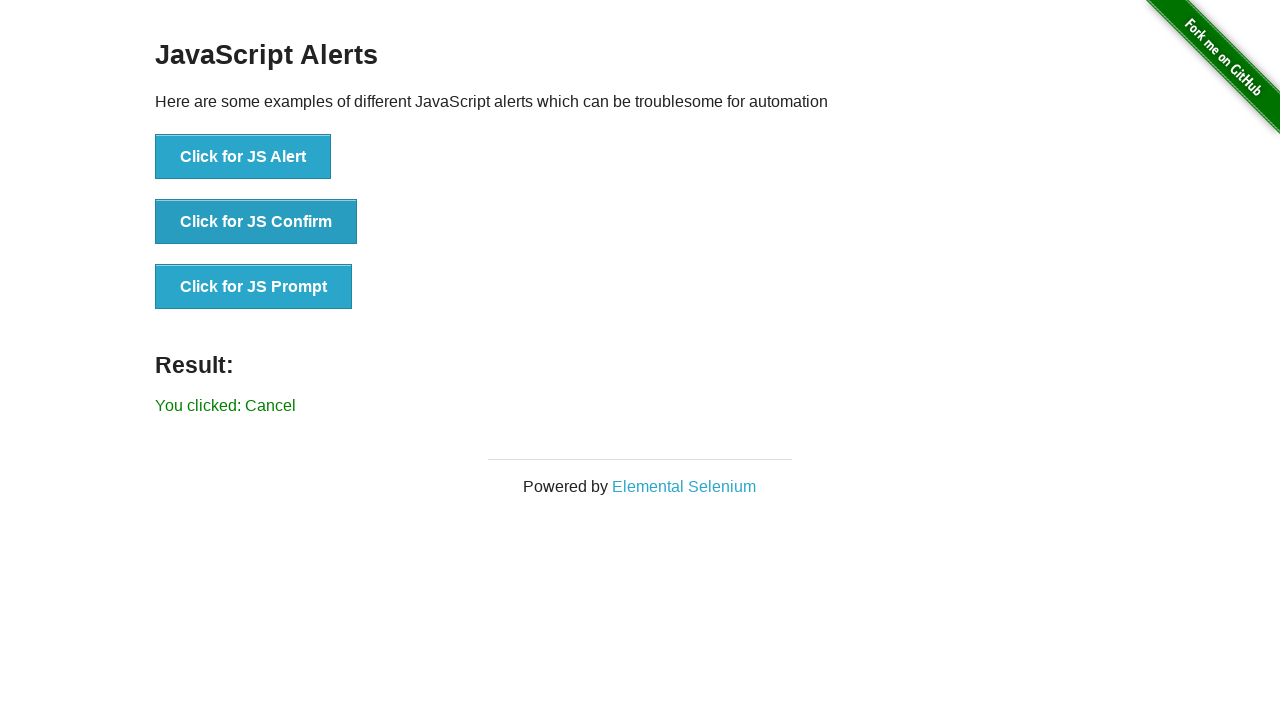

Confirmed that result text updated after dismissing dialog
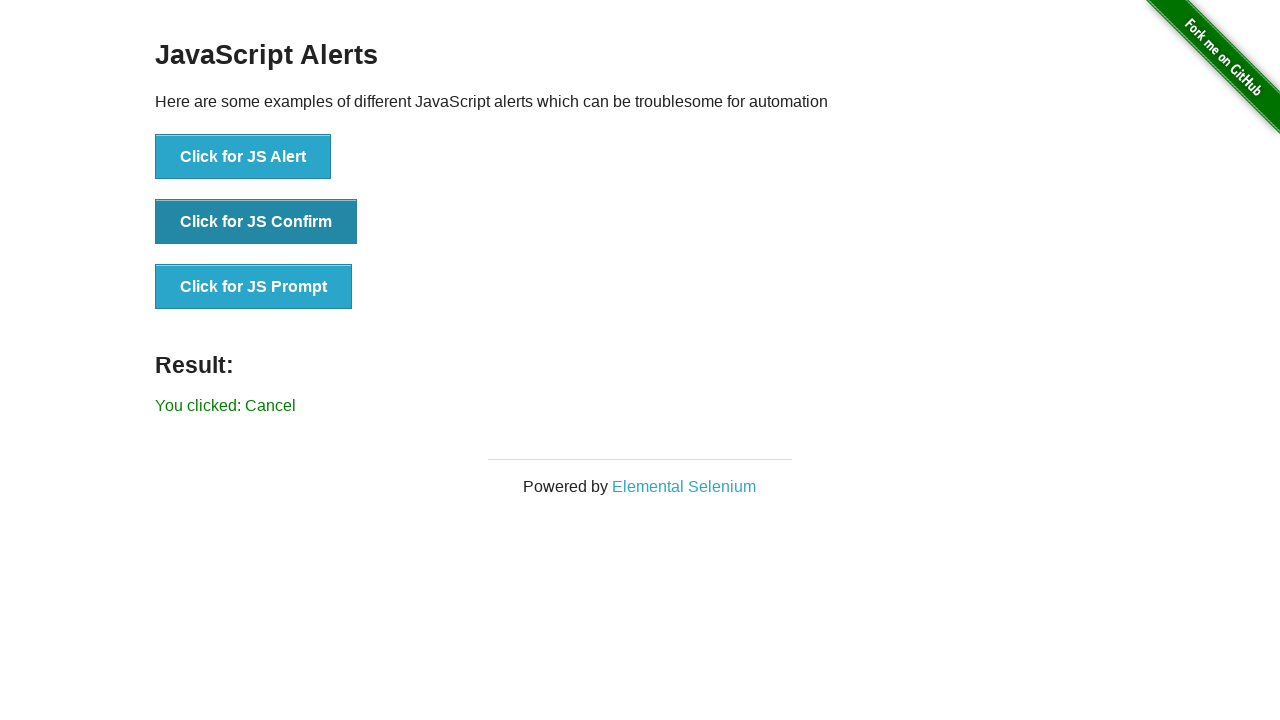

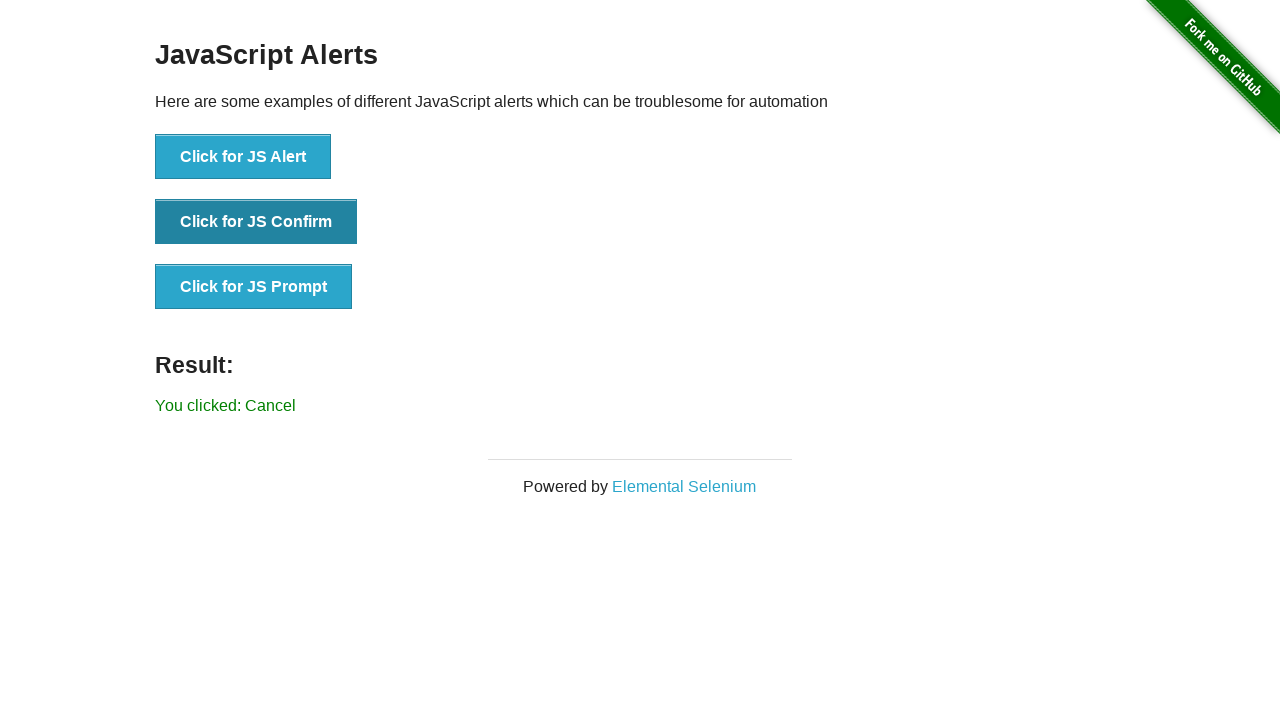